Tests that the Clear Completed button is hidden when no items are completed

Starting URL: https://demo.playwright.dev/todomvc

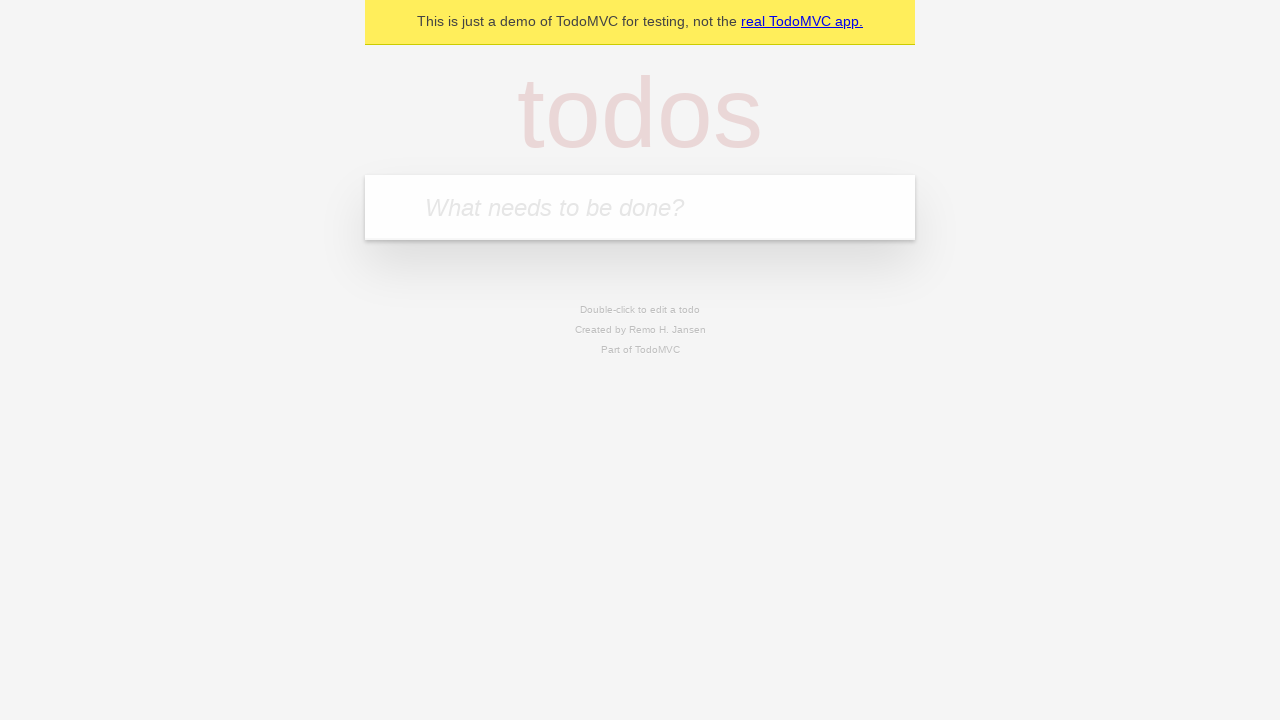

Filled todo input with 'buy some cheese' on internal:attr=[placeholder="What needs to be done?"i]
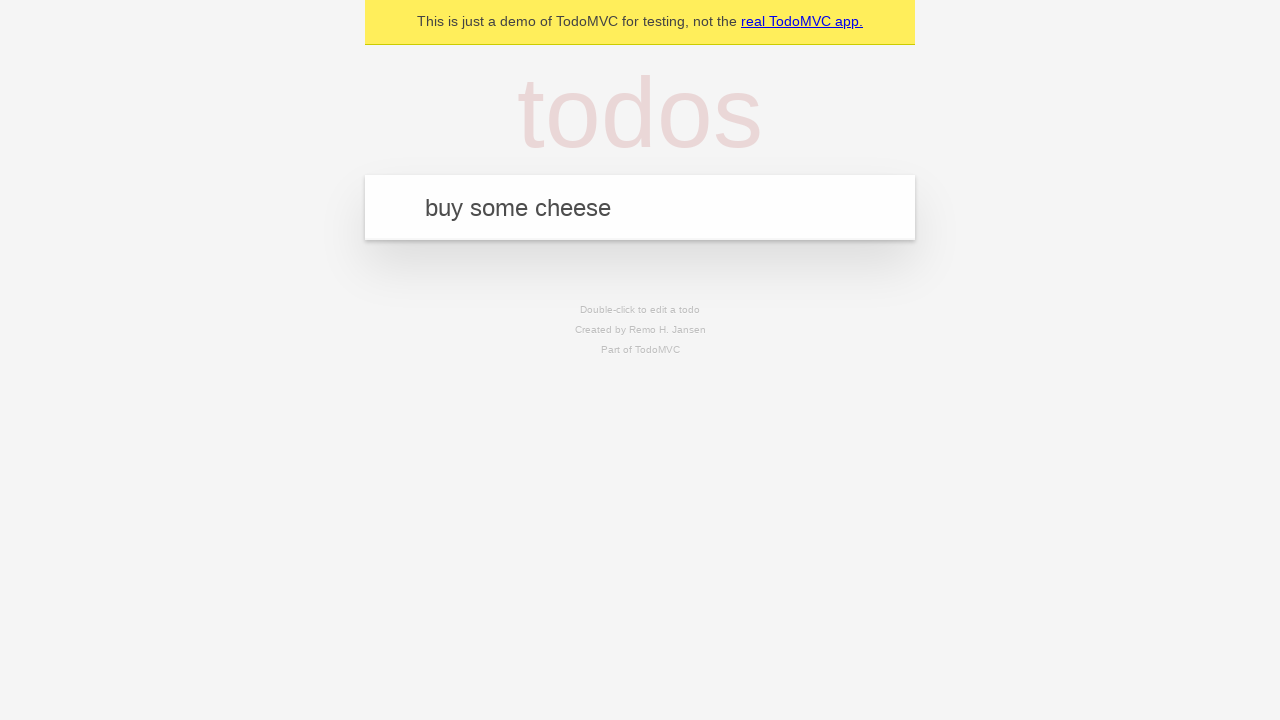

Pressed Enter to create first todo item on internal:attr=[placeholder="What needs to be done?"i]
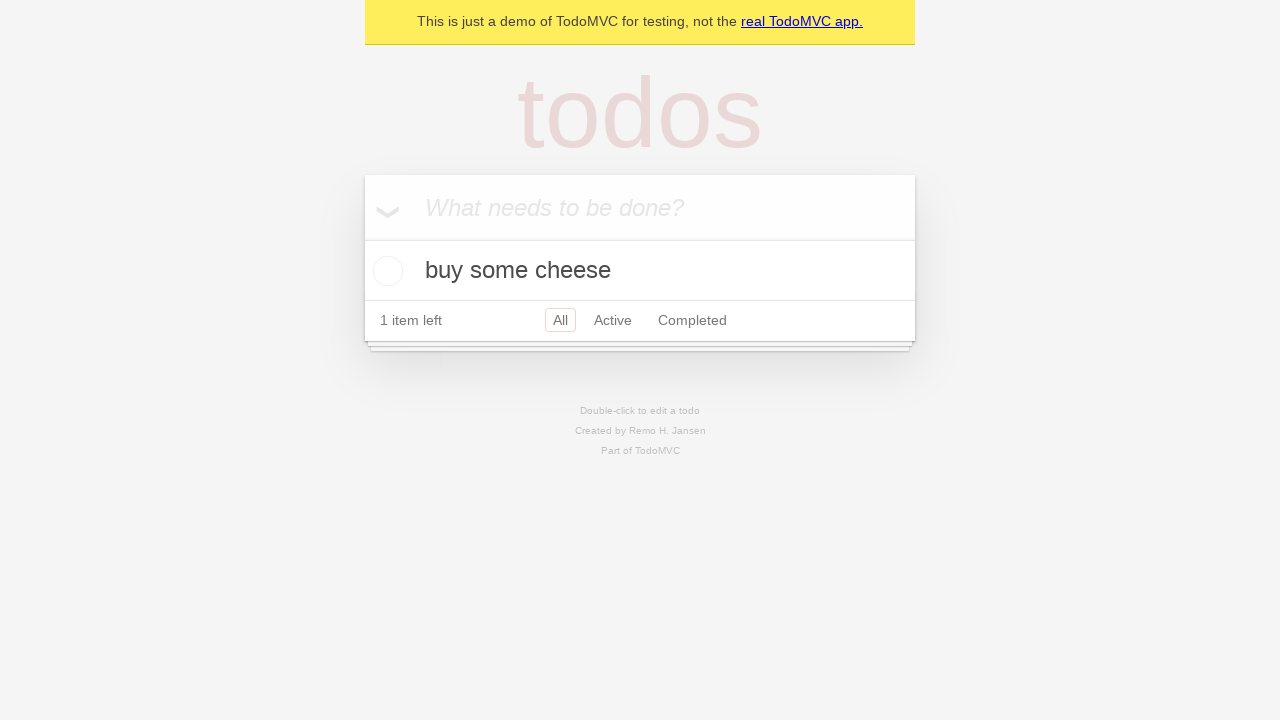

Filled todo input with 'feed the cat' on internal:attr=[placeholder="What needs to be done?"i]
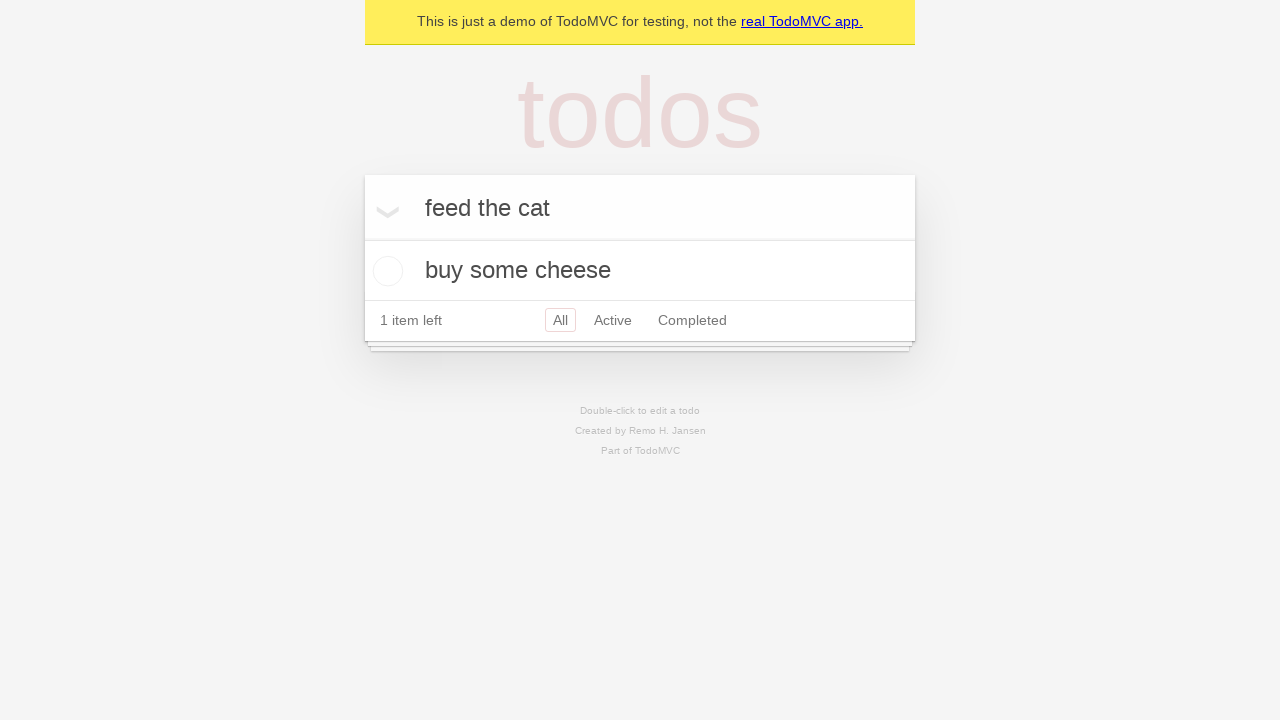

Pressed Enter to create second todo item on internal:attr=[placeholder="What needs to be done?"i]
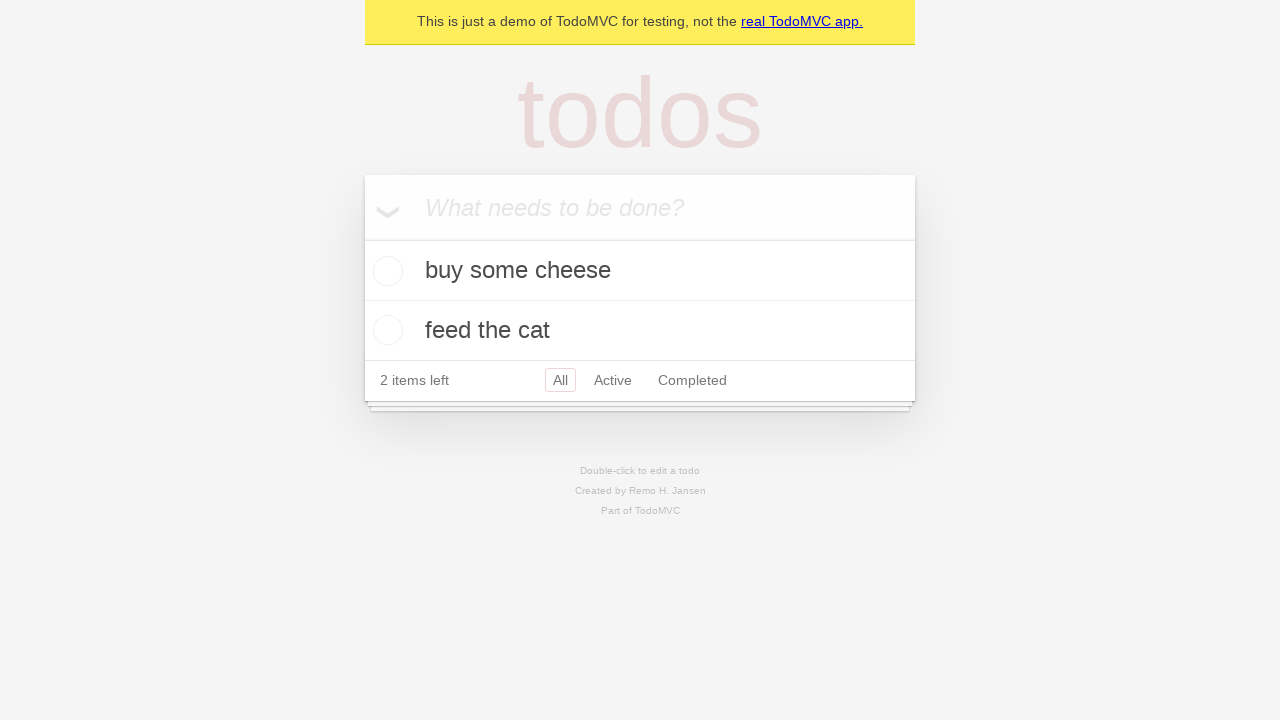

Filled todo input with 'book a doctors appointment' on internal:attr=[placeholder="What needs to be done?"i]
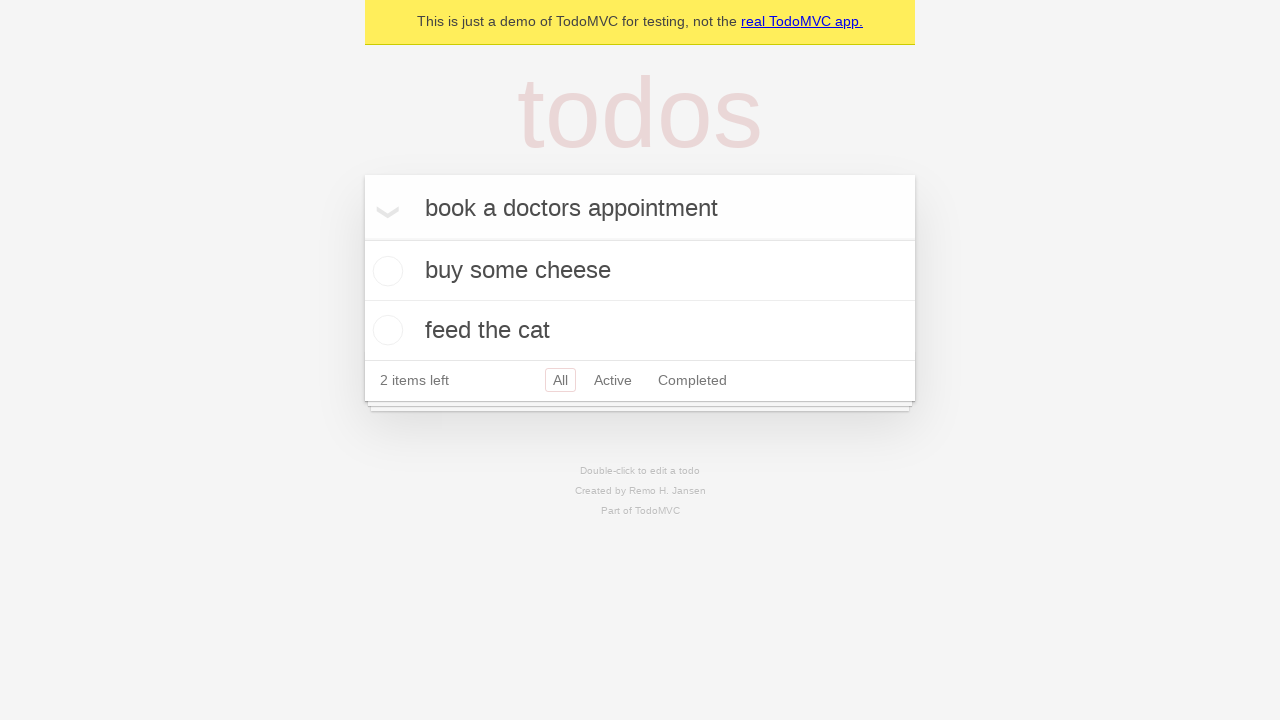

Pressed Enter to create third todo item on internal:attr=[placeholder="What needs to be done?"i]
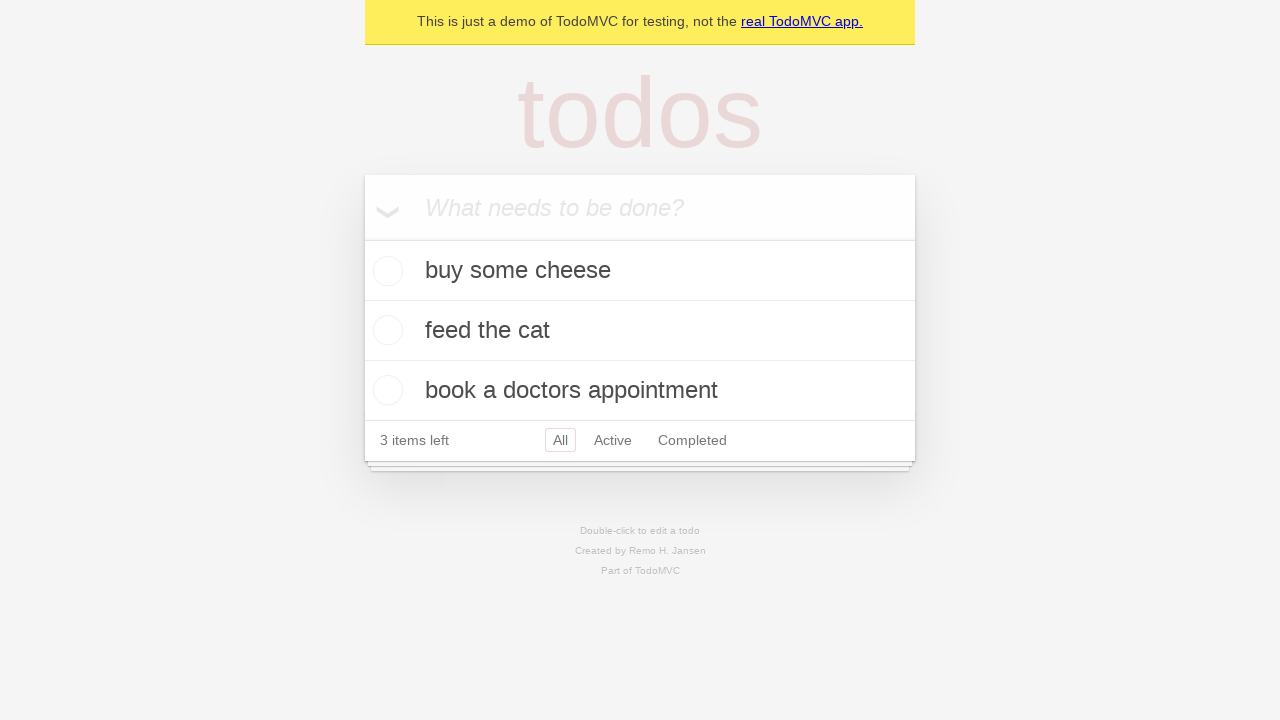

Checked the first todo item as completed at (385, 271) on .todo-list li .toggle >> nth=0
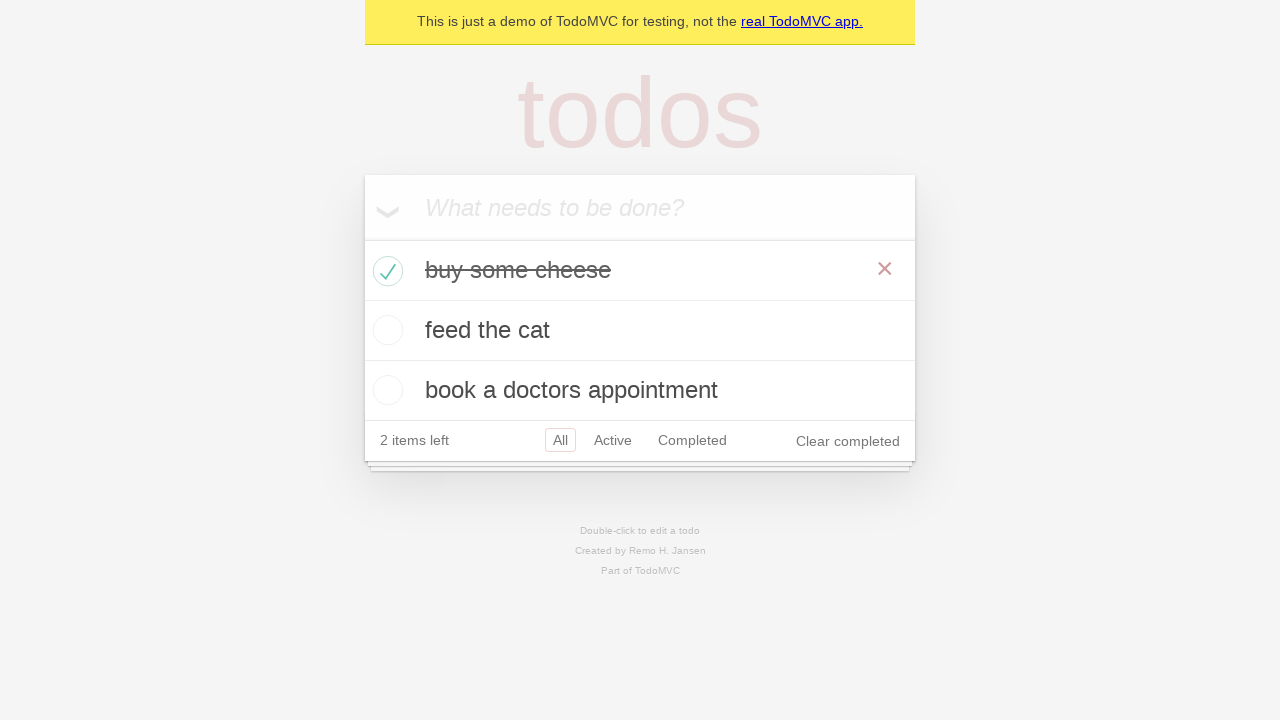

Clicked 'Clear completed' button to remove completed items at (848, 441) on internal:role=button[name="Clear completed"i]
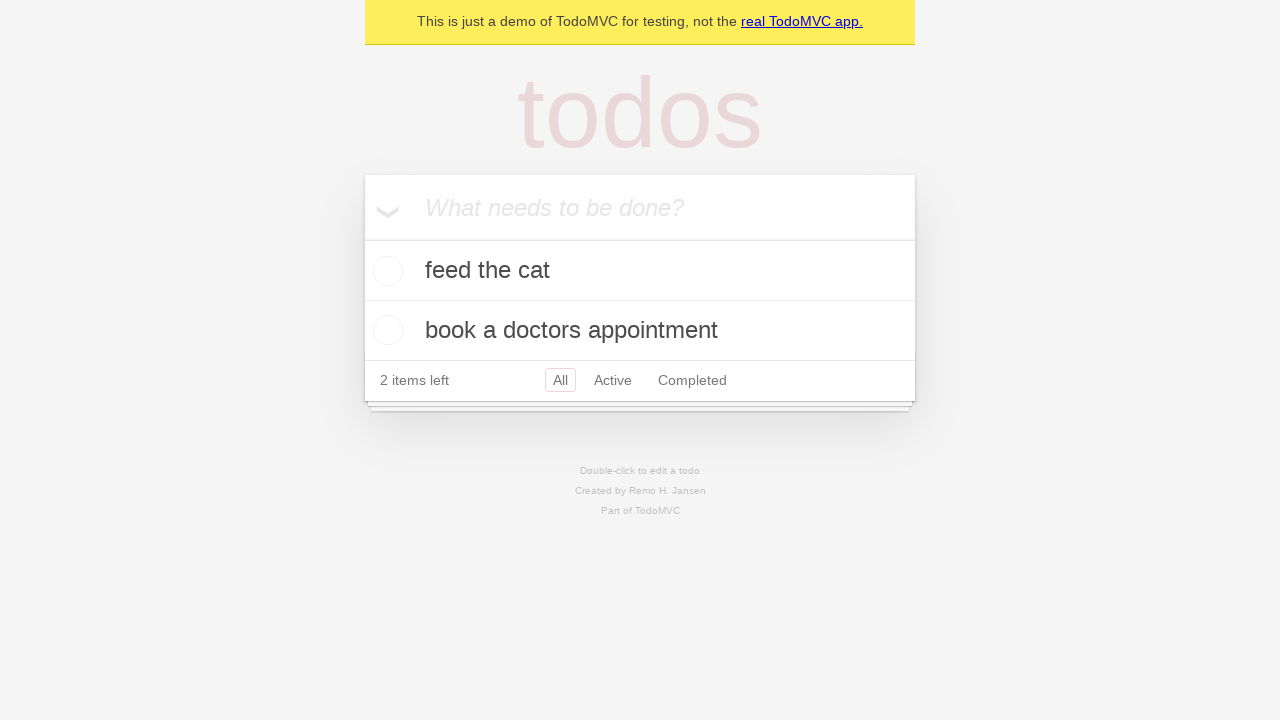

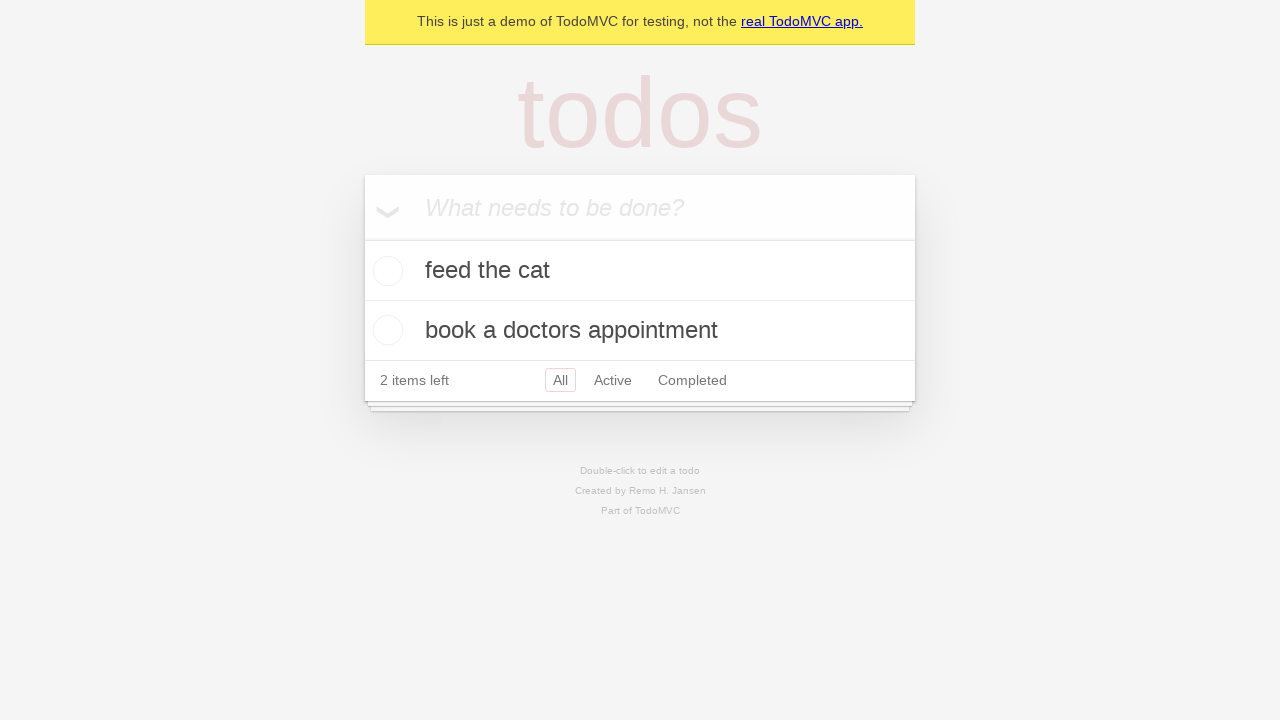